Navigates to an OpenCart demo site and scrolls to the Newsletter link element at the bottom of the page

Starting URL: https://naveenautomationlabs.com/opencart/

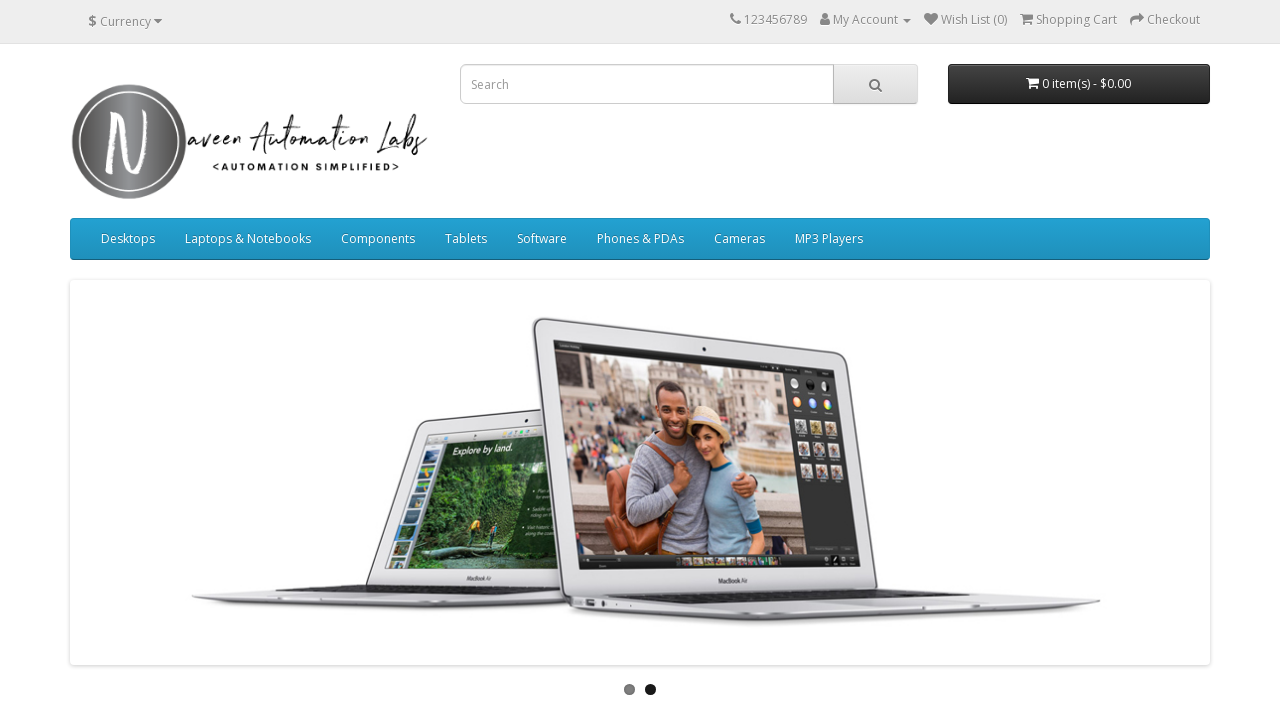

Located the Newsletter link element
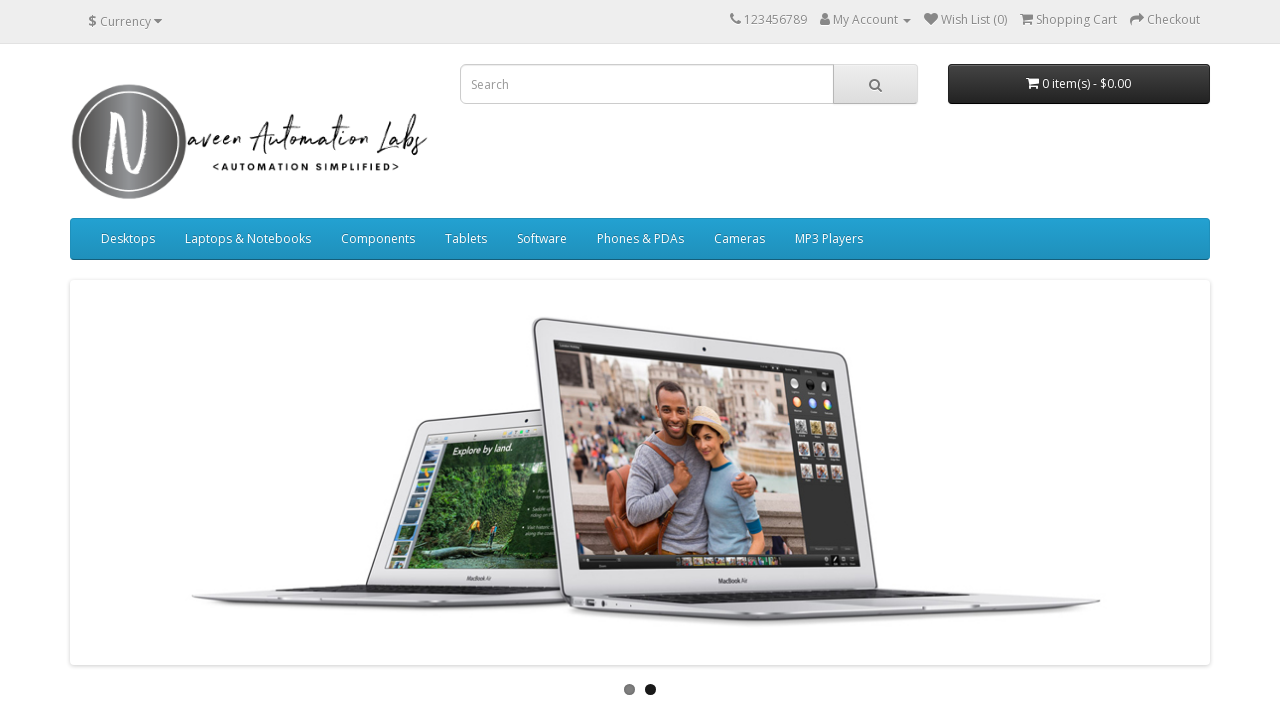

Scrolled to Newsletter link at the bottom of the page
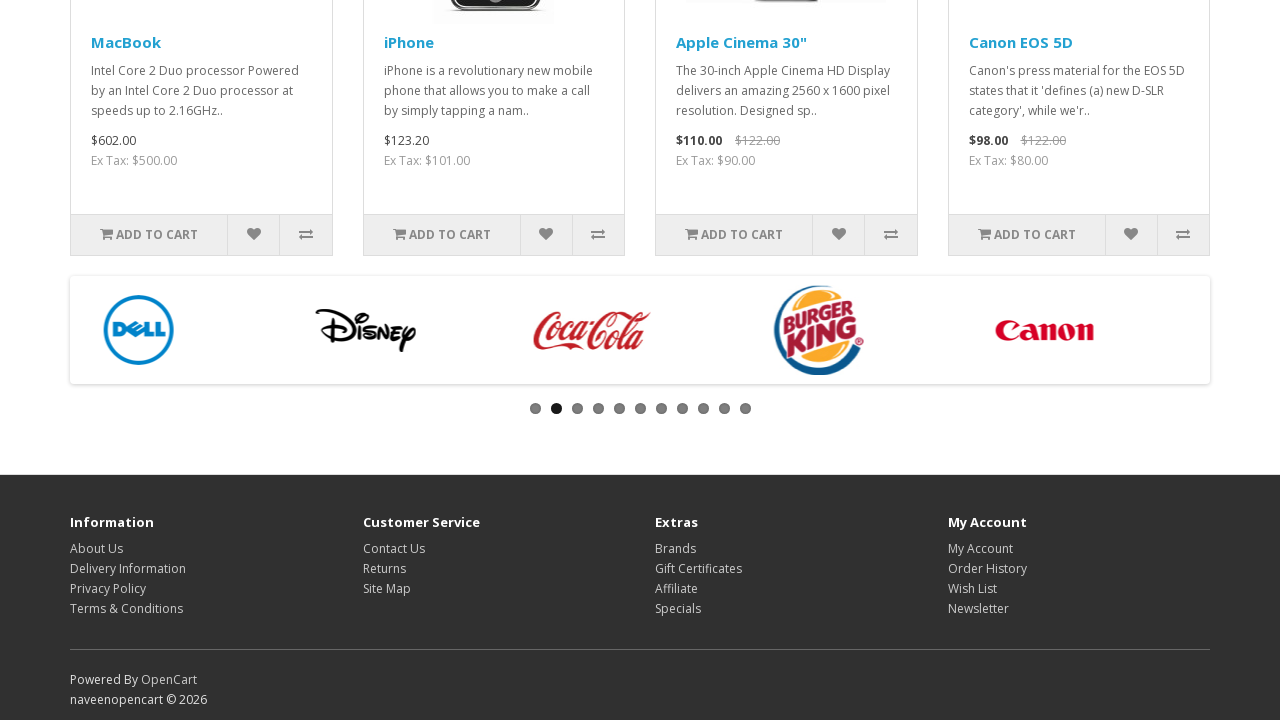

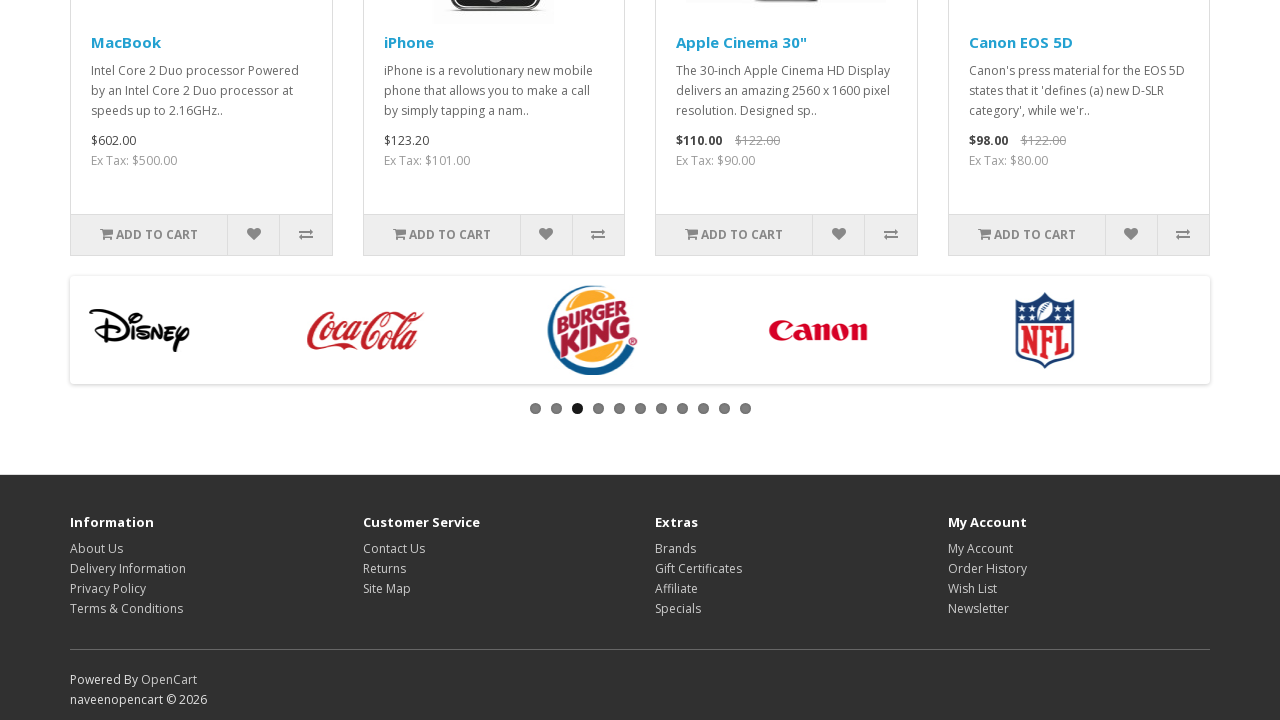